Tests article interaction by clicking on a CONTINUE READING button and verifying navigation occurs.

Starting URL: https://pinoypetplan.com/category/grooming/

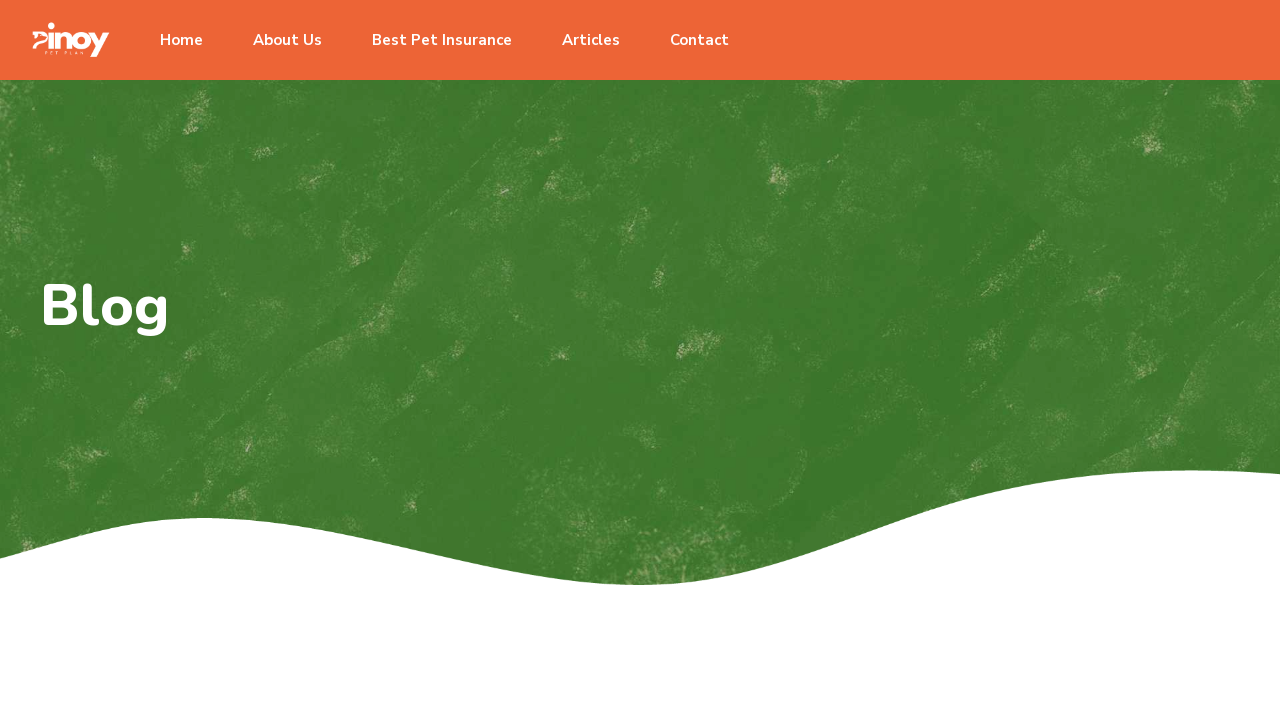

Waited for page to reach networkidle state
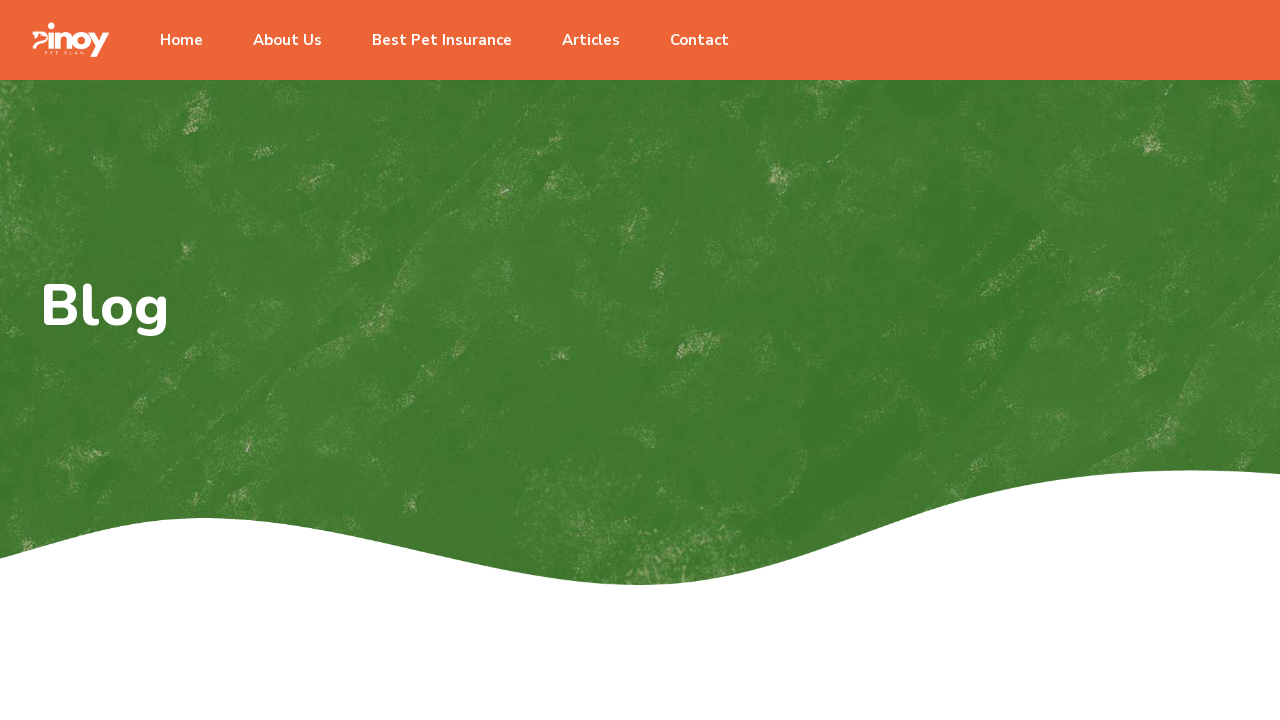

Waited for page DOM to be fully loaded
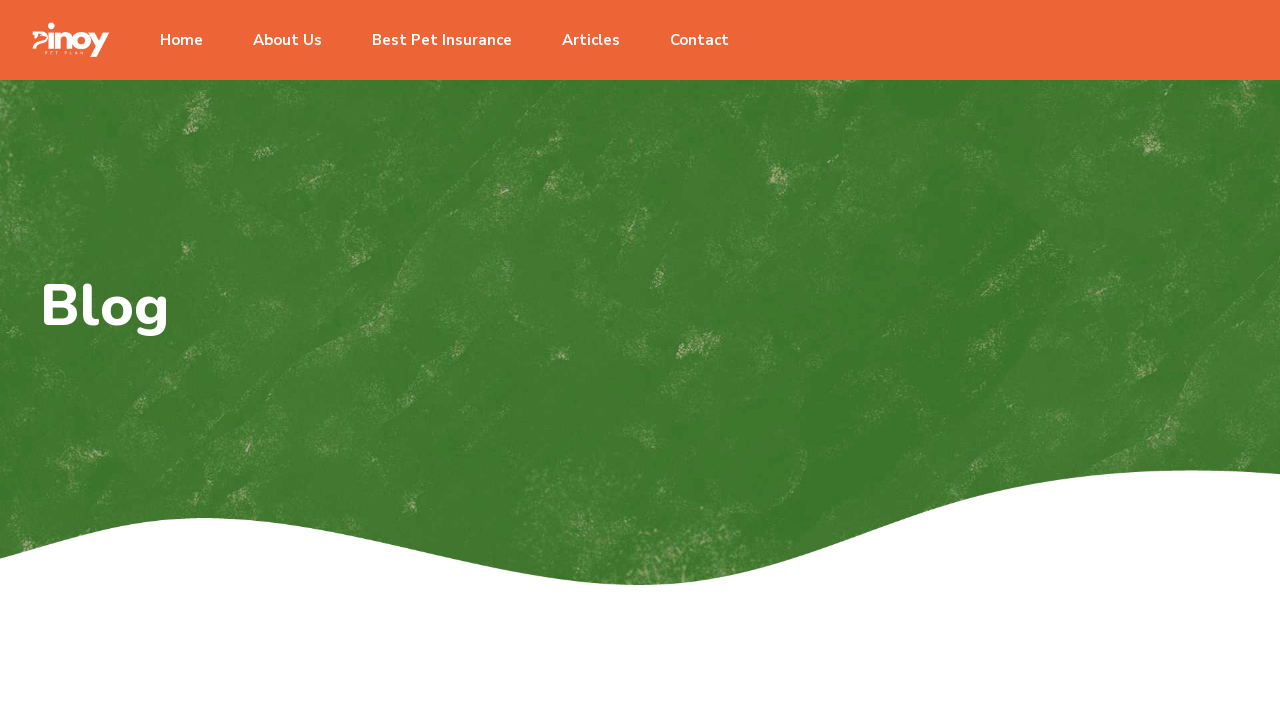

Located CONTINUE READING buttons on the grooming category page
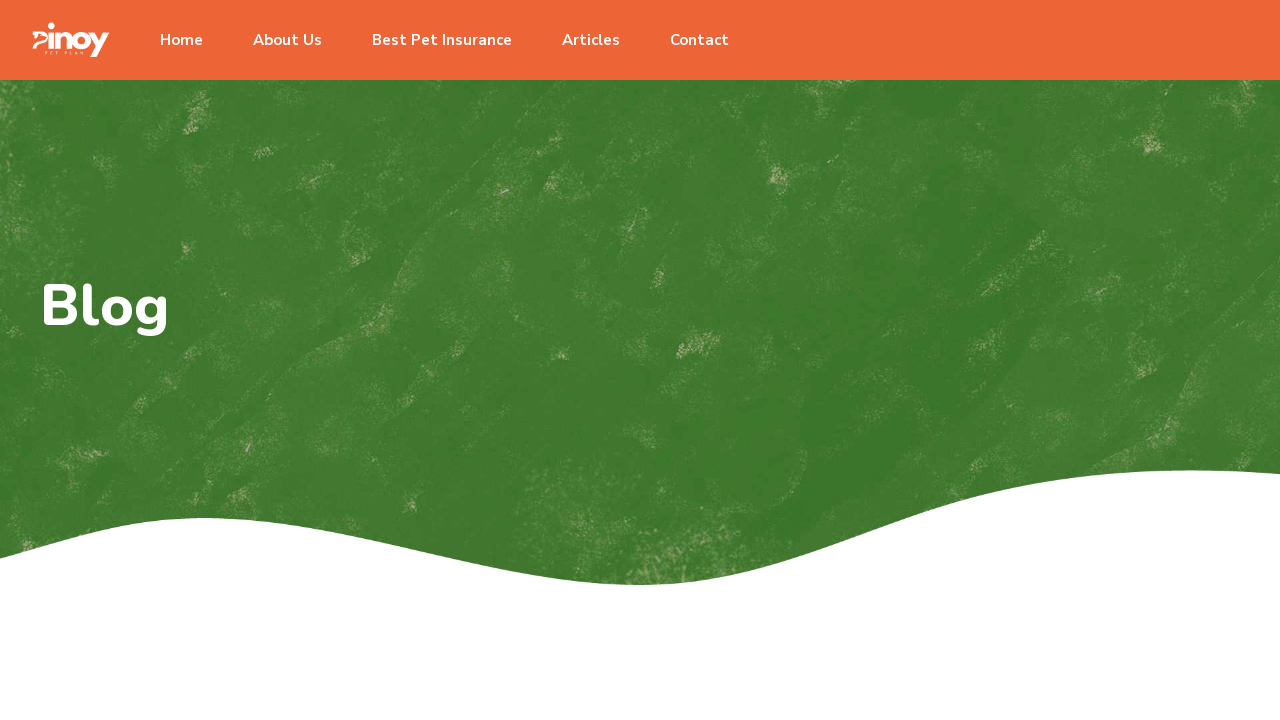

Selected the first CONTINUE READING button
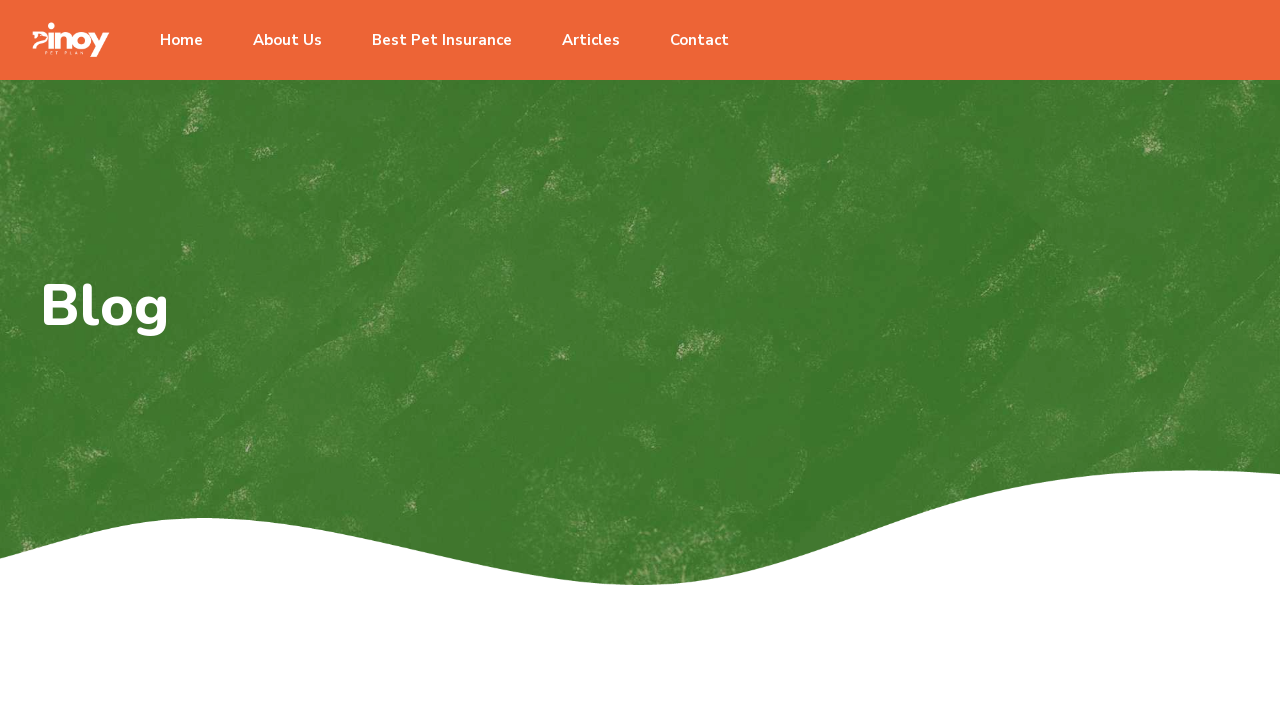

First CONTINUE READING button is visible
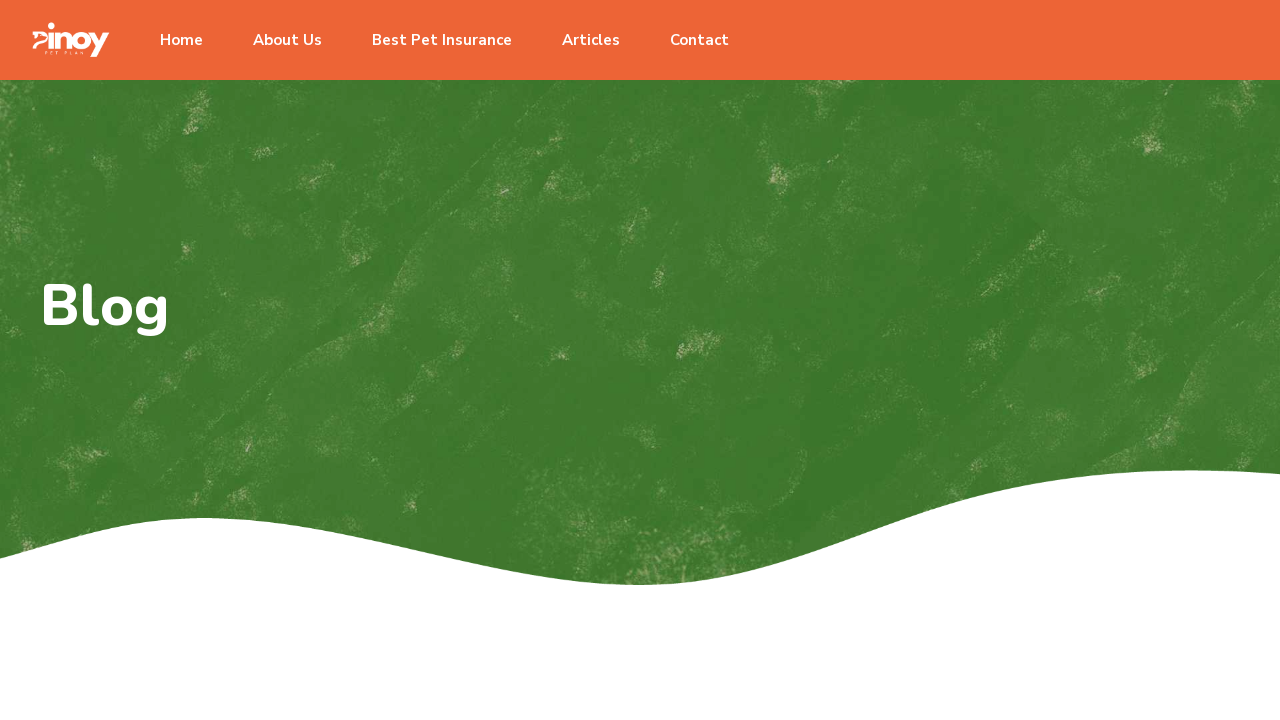

Verified first CONTINUE READING button is enabled
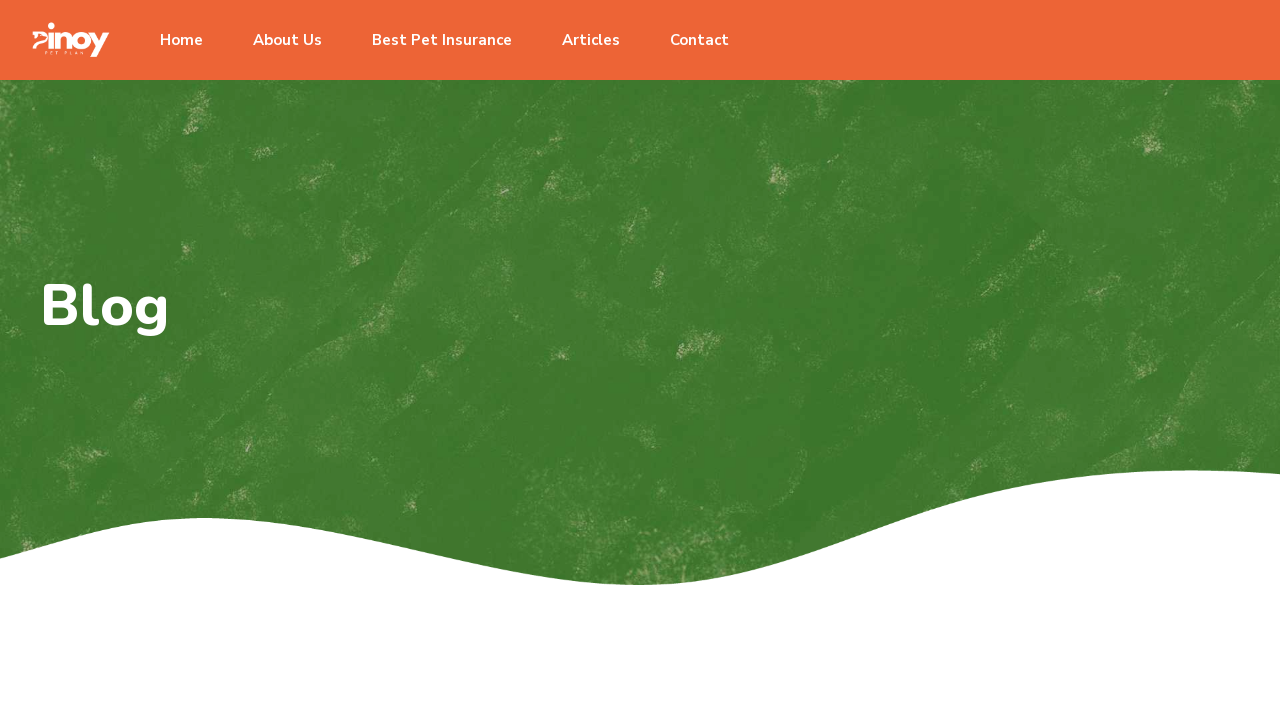

Clicked the first CONTINUE READING button to navigate to article at (799, 360) on a:has-text("CONTINUE READING") >> nth=0
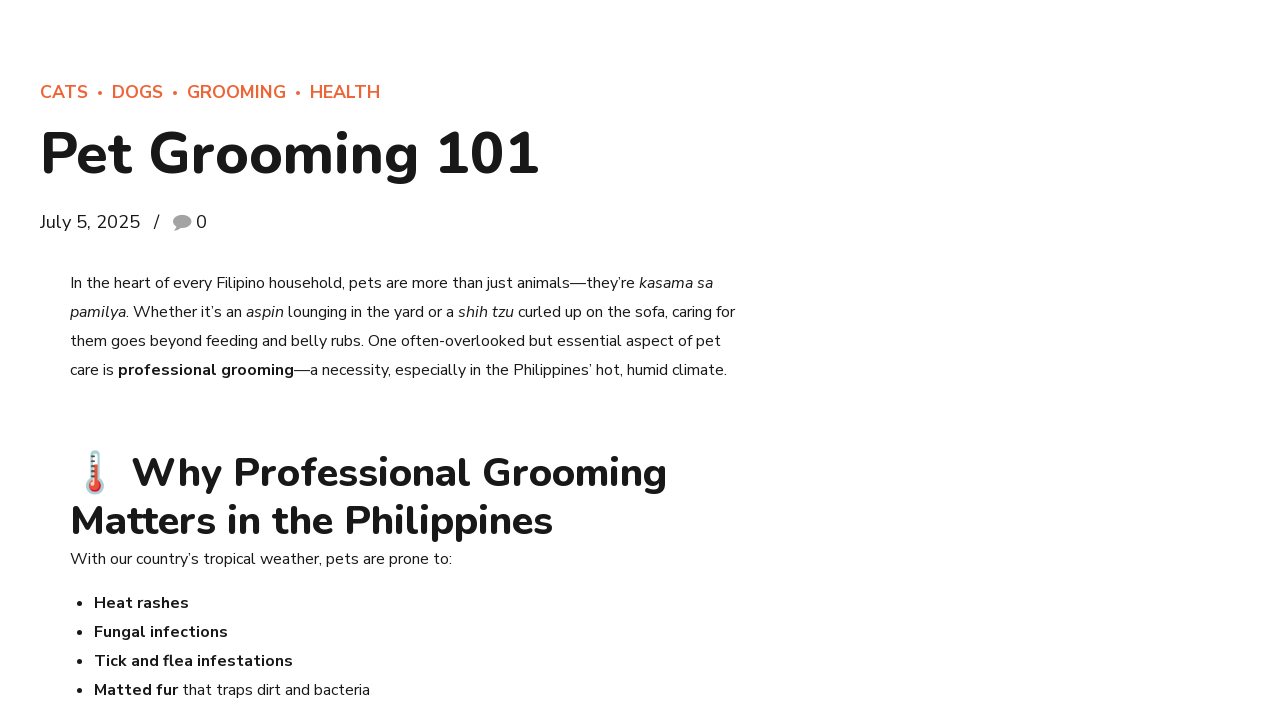

Waited 1 second for article page to load after navigation
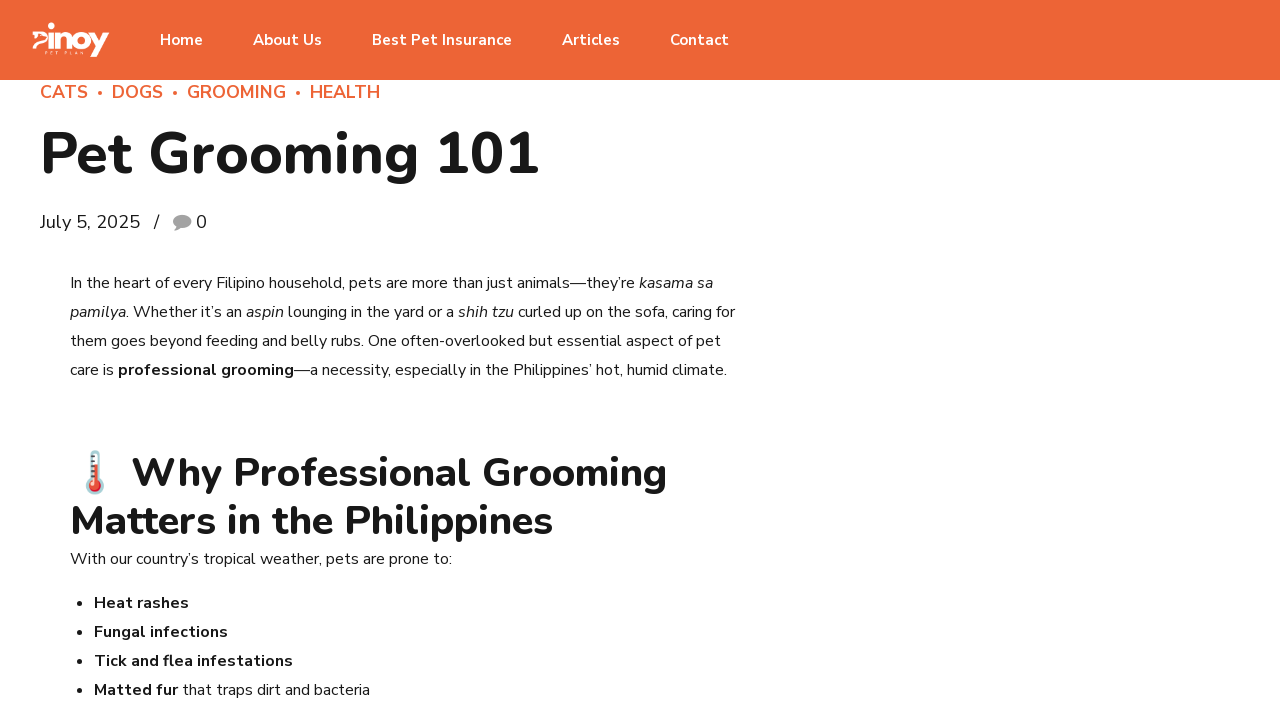

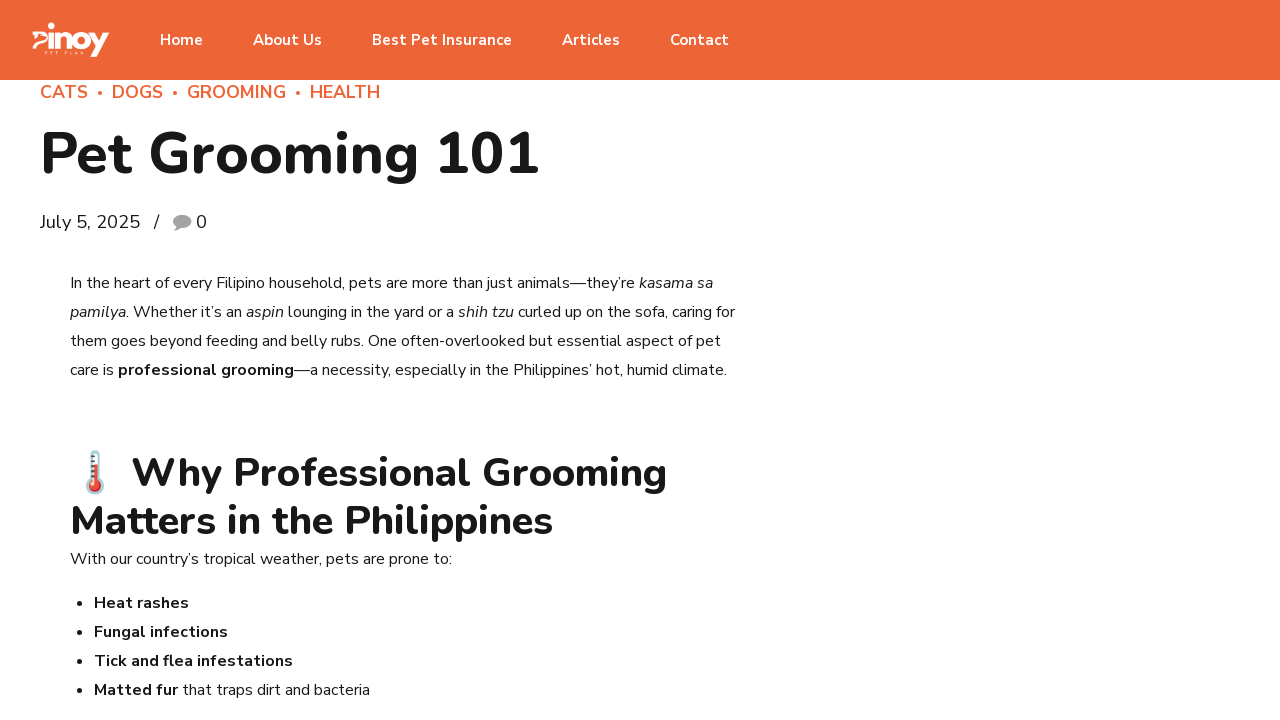